Tests clearing completed tasks using the clear completed button

Starting URL: https://todomvc4tasj.herokuapp.com

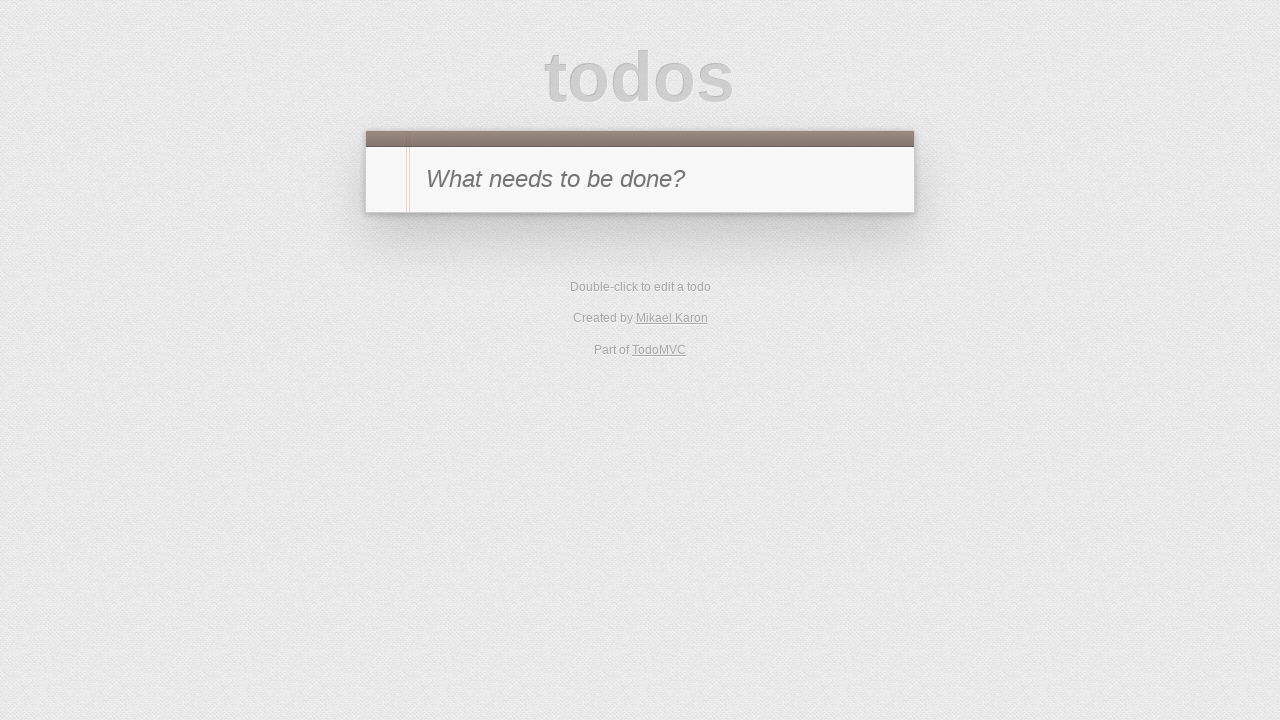

Set up initial state with one completed task and one active task using localStorage
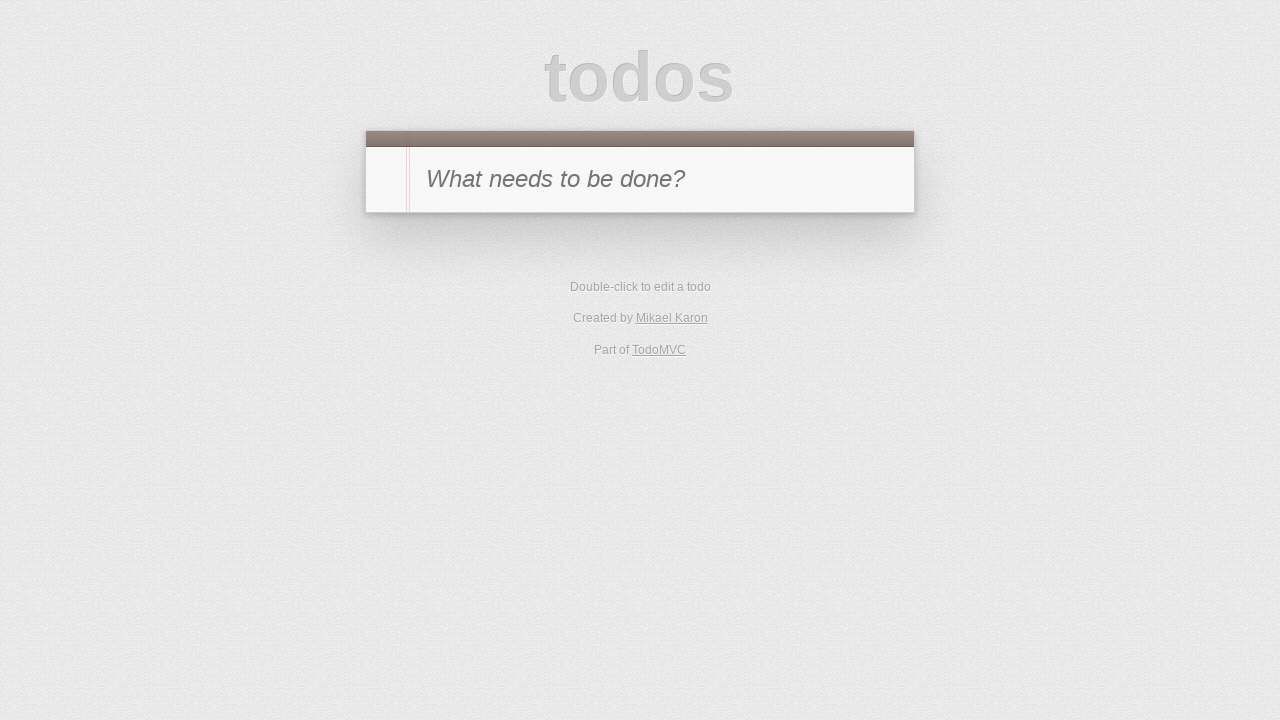

Reloaded page to apply initial task state
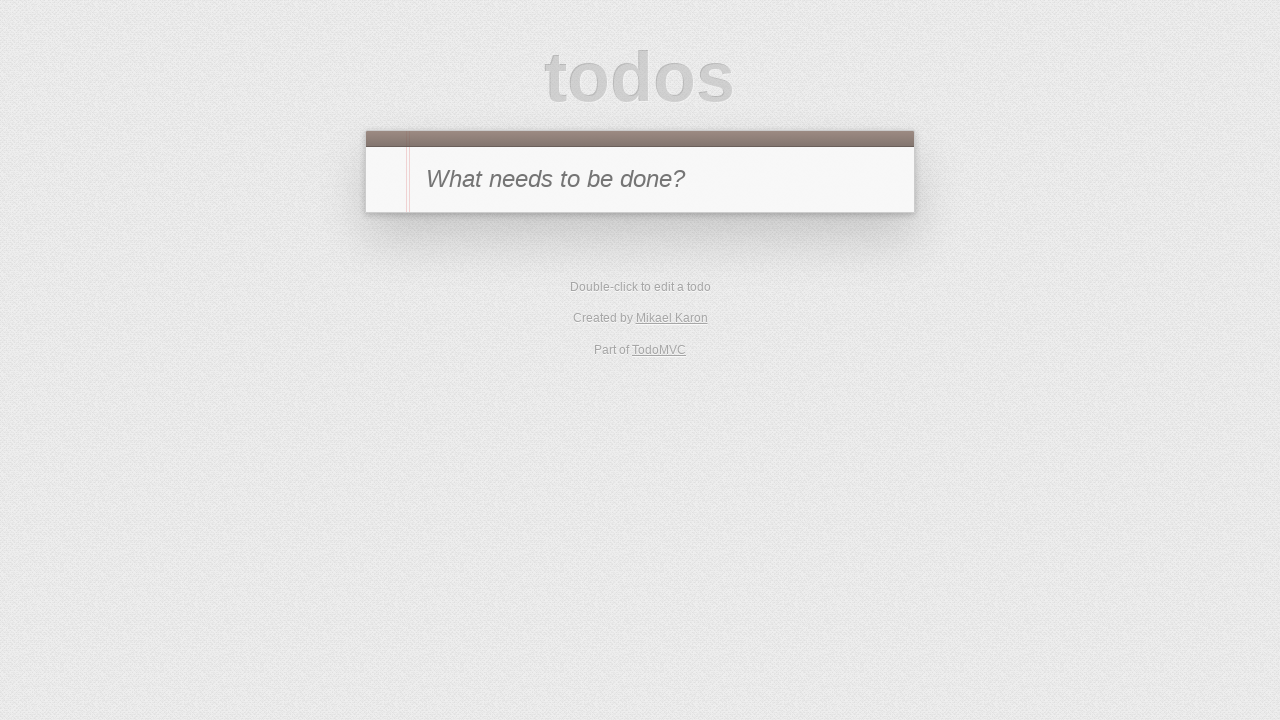

Clicked clear completed button to remove completed tasks at (850, 352) on #clear-completed
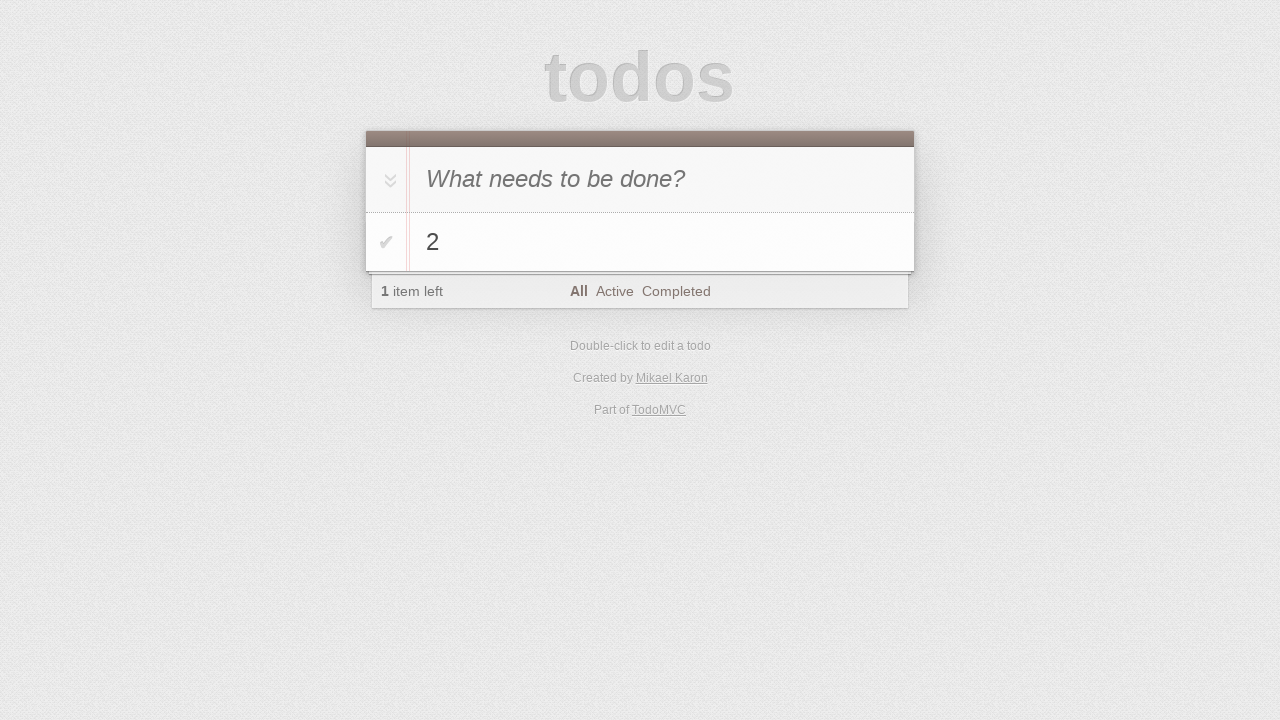

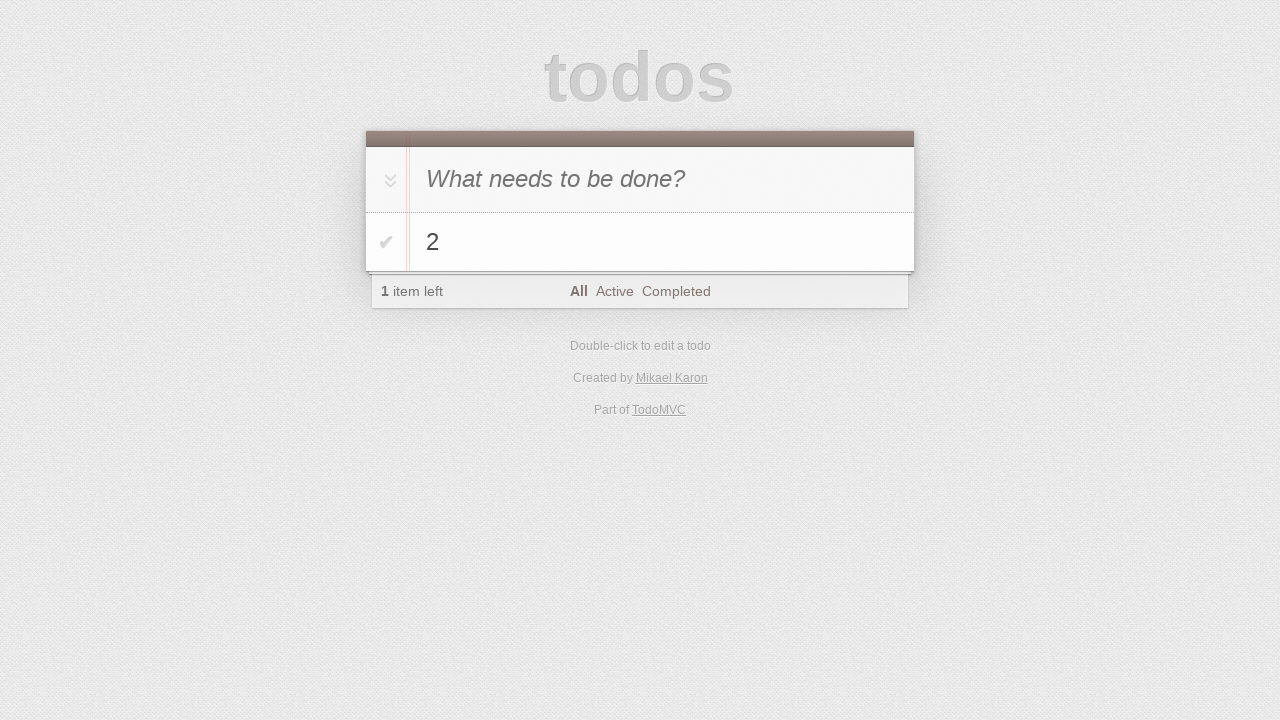